Tests form submission on W3Schools HTML form example by switching to an iframe, clearing and filling first name and last name fields, then submitting the form

Starting URL: https://www.w3schools.com/html/tryit.asp?filename=tryhtml_form_submit

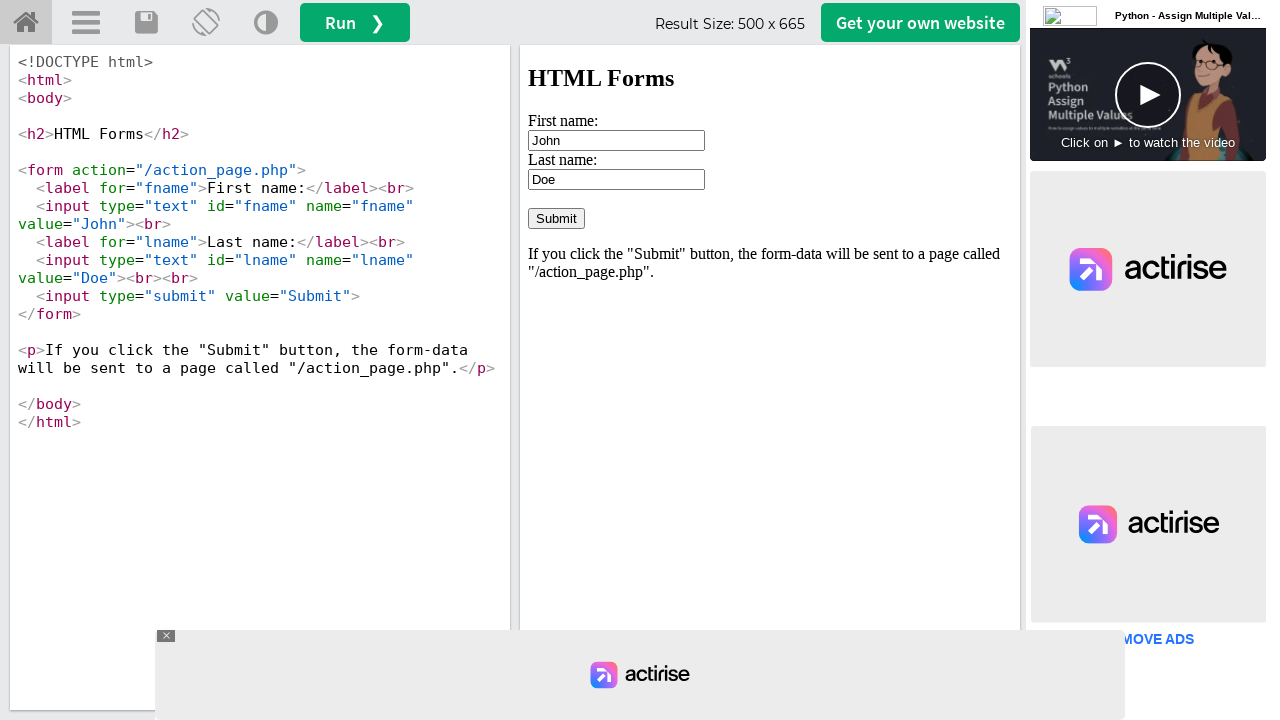

Located iframe with id 'iframeResult' containing the form
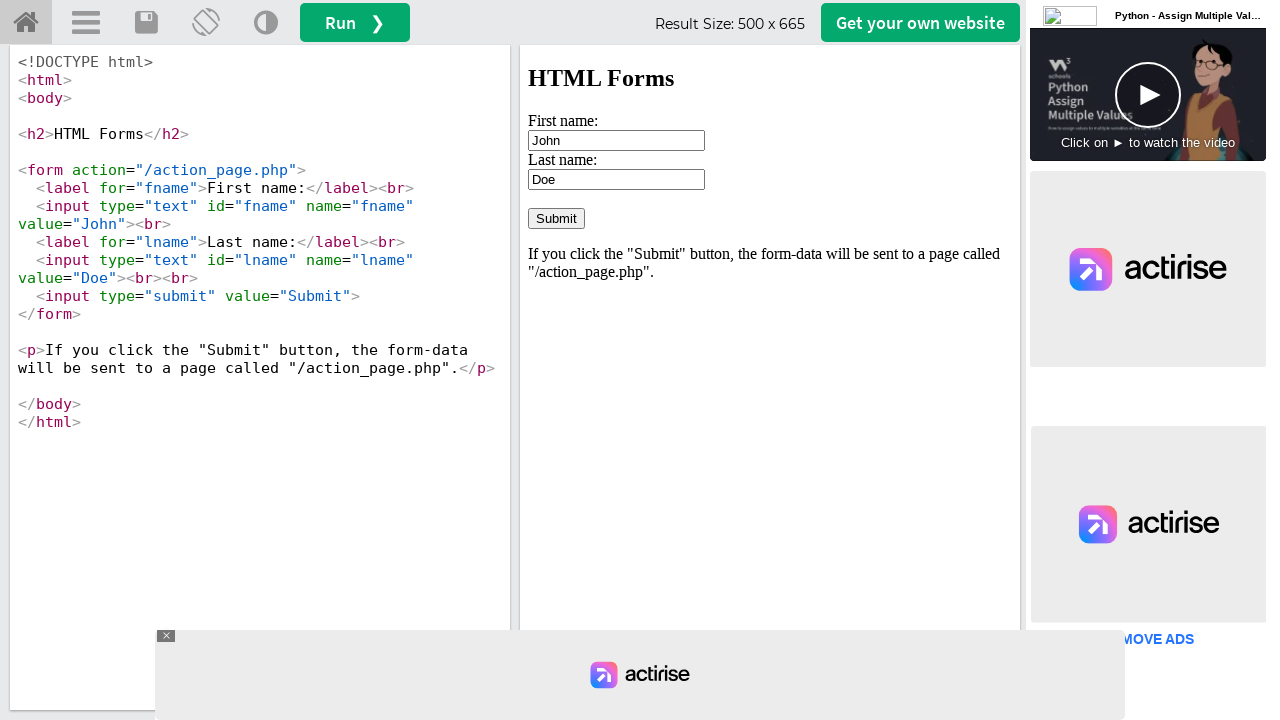

Cleared the first name field on #iframeResult >> internal:control=enter-frame >> input[name='fname']
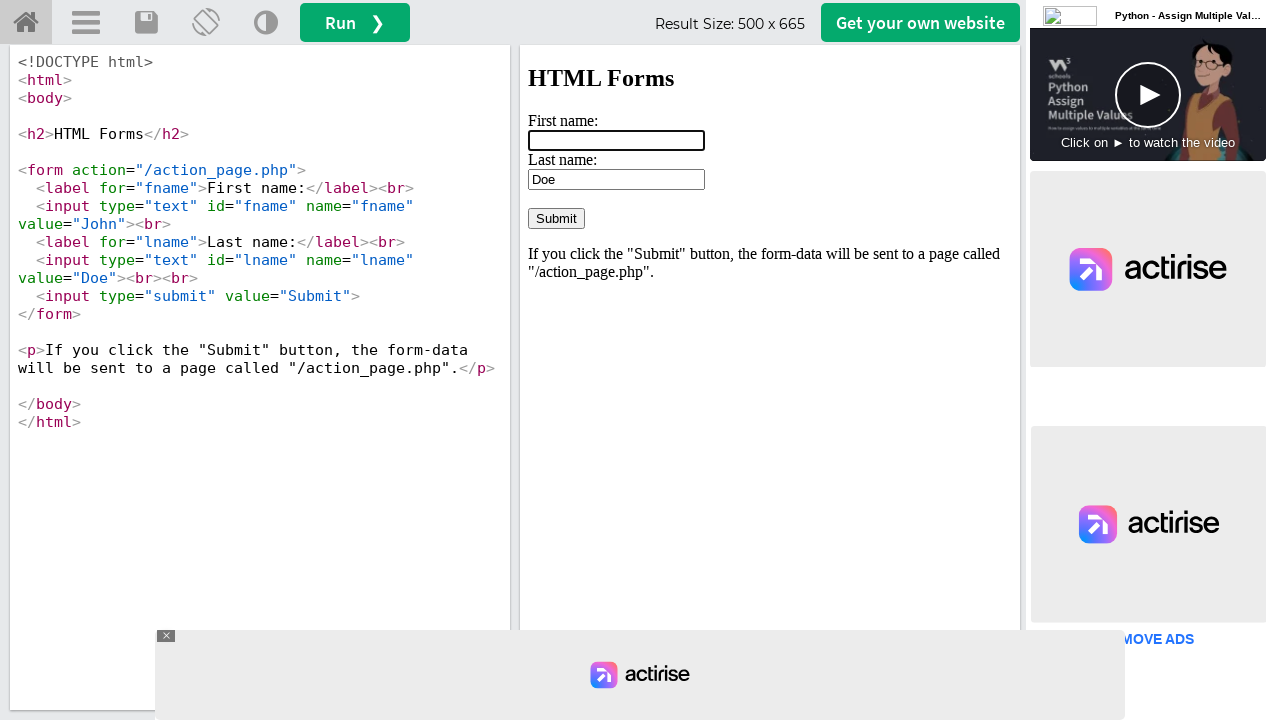

Filled first name field with 'sreenu' on #iframeResult >> internal:control=enter-frame >> input[name='fname']
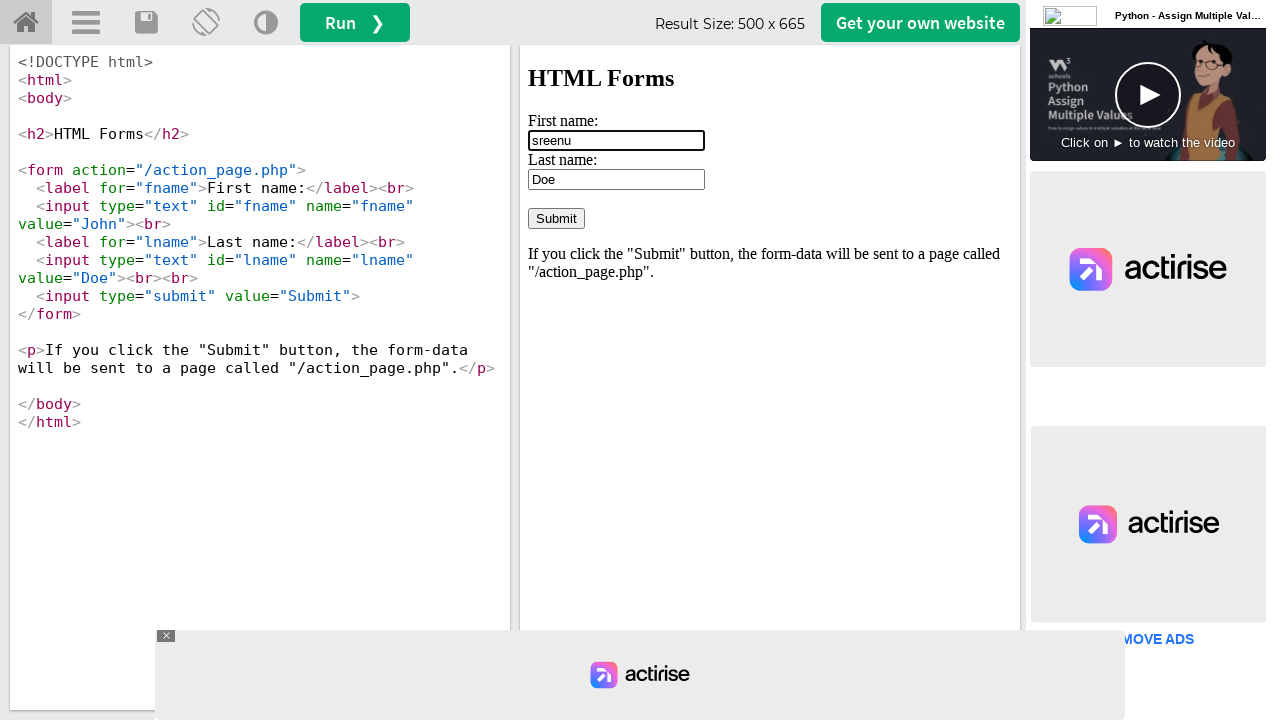

Cleared the last name field on #iframeResult >> internal:control=enter-frame >> input[name='lname']
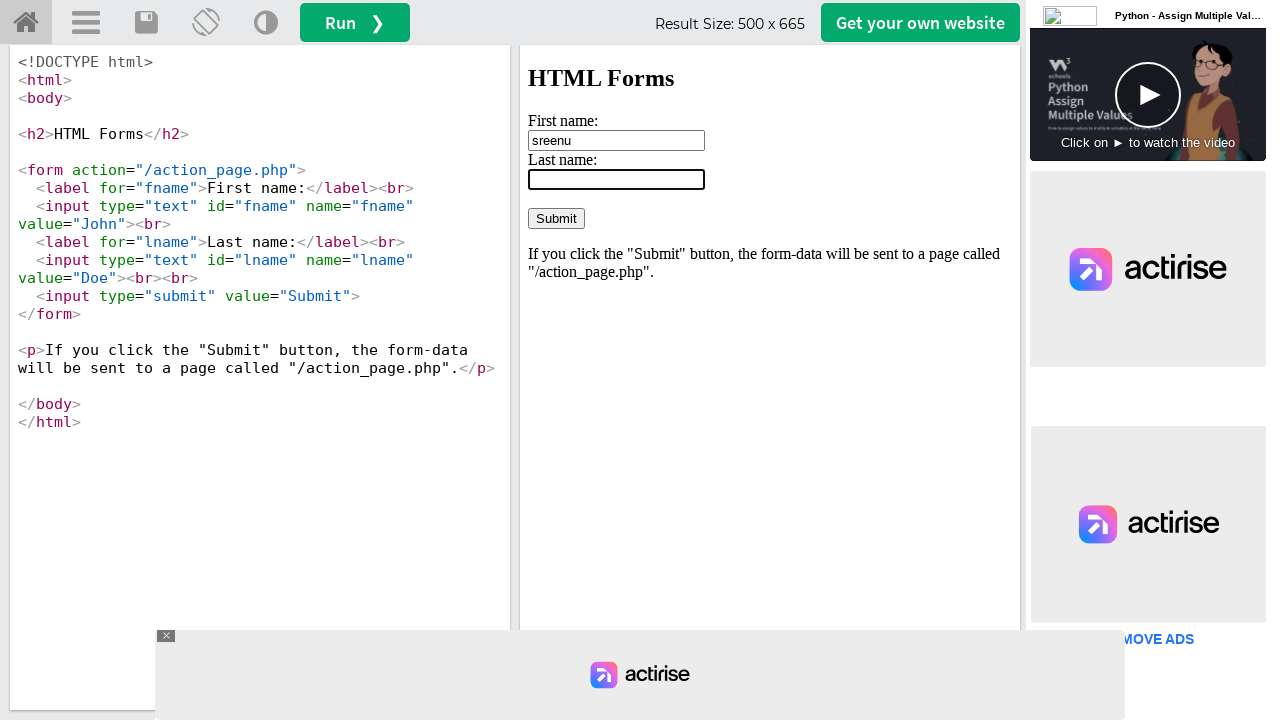

Filled last name field with 'anumandla' on #iframeResult >> internal:control=enter-frame >> input[name='lname']
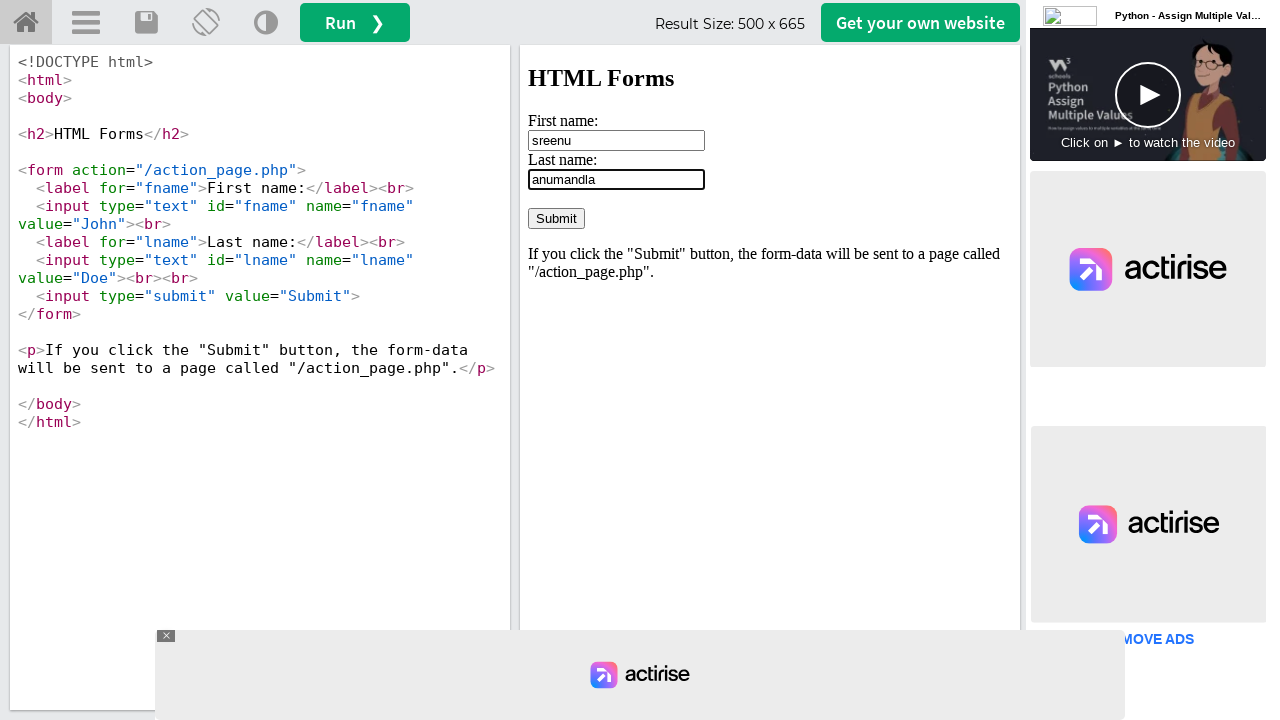

Clicked the form submit button at (556, 218) on #iframeResult >> internal:control=enter-frame >> input[type='submit']
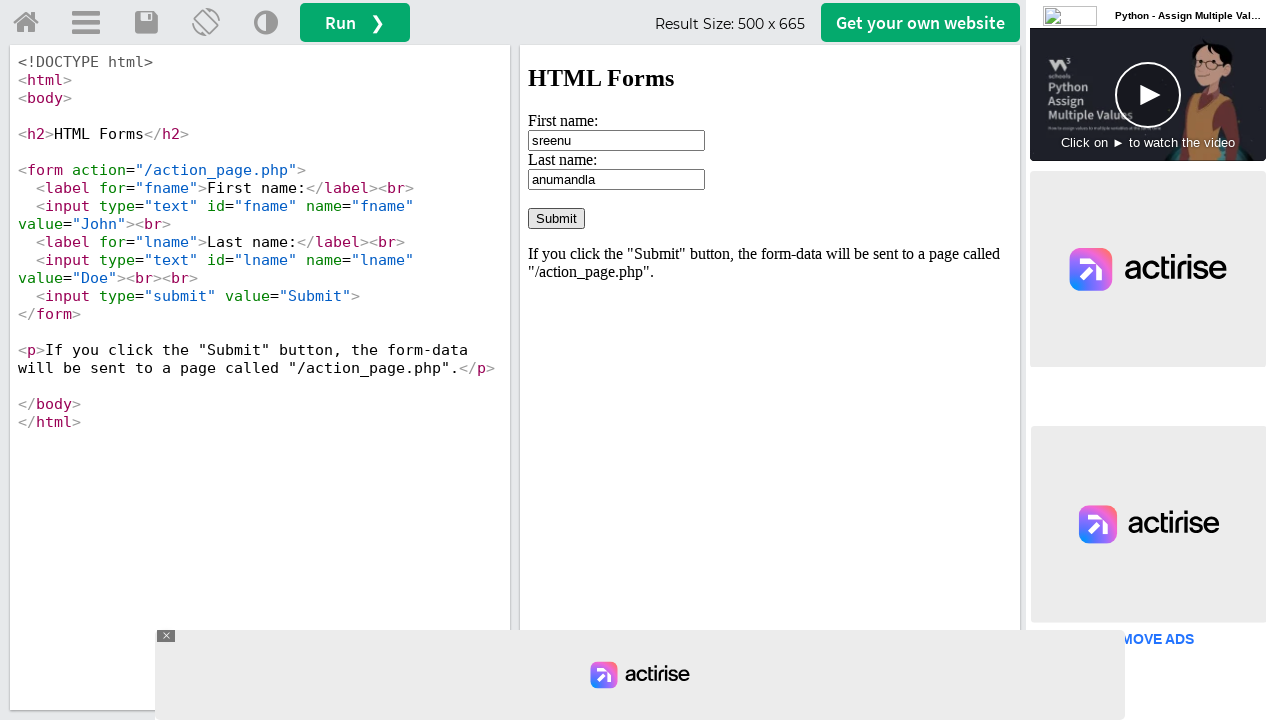

Waited 2000ms for form submission to complete
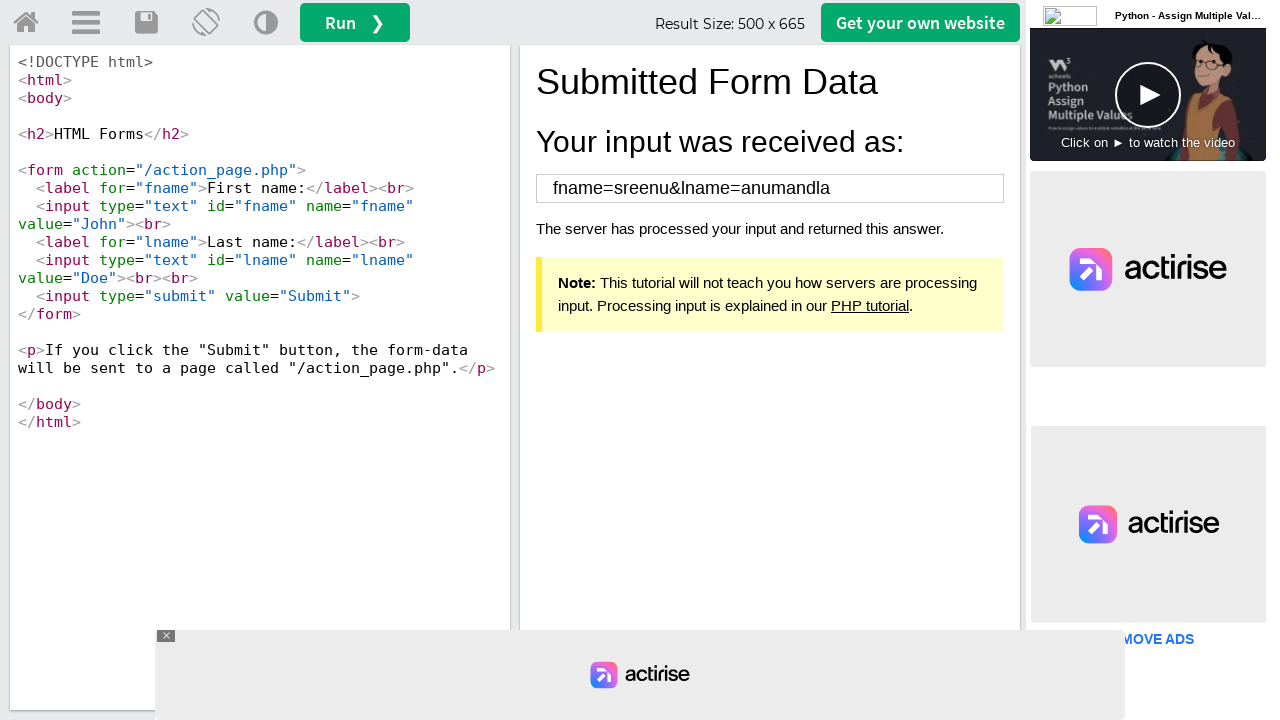

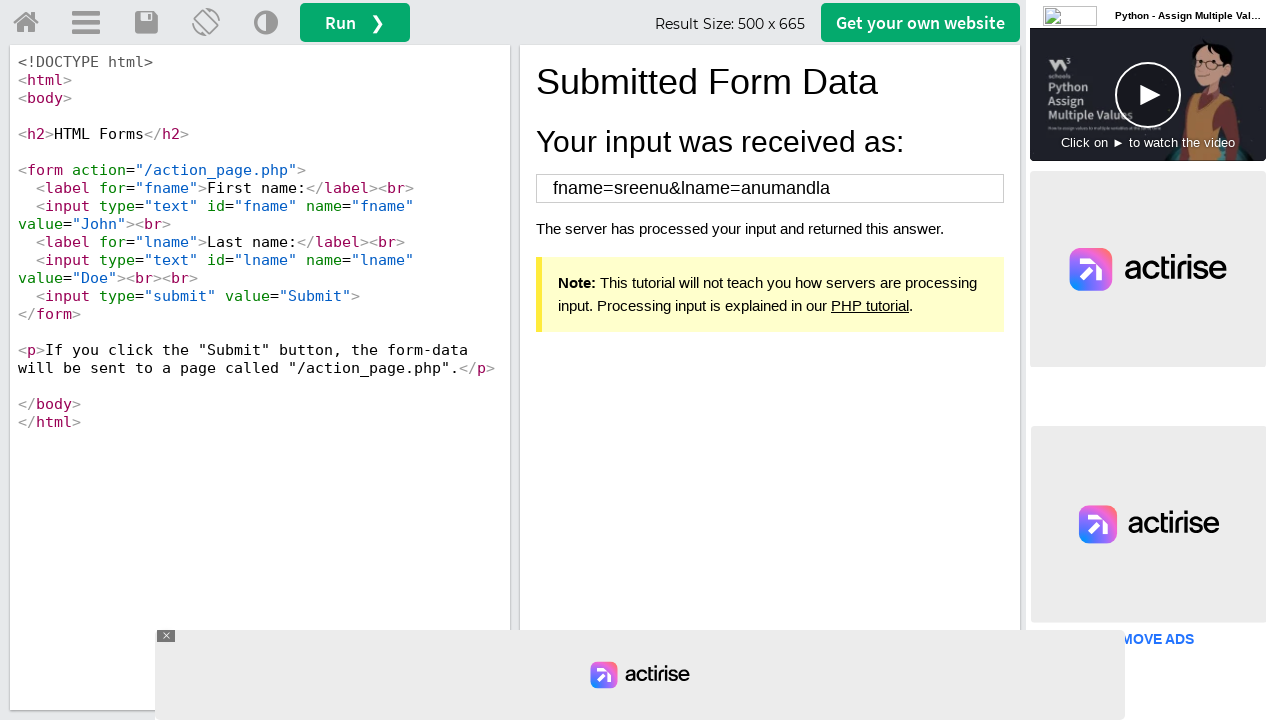